Demonstrates keyboard actions by clicking on a search element and typing text with the shift key held down to produce uppercase text

Starting URL: https://selenium08.blogspot.com/2020/01/drag-drop.html

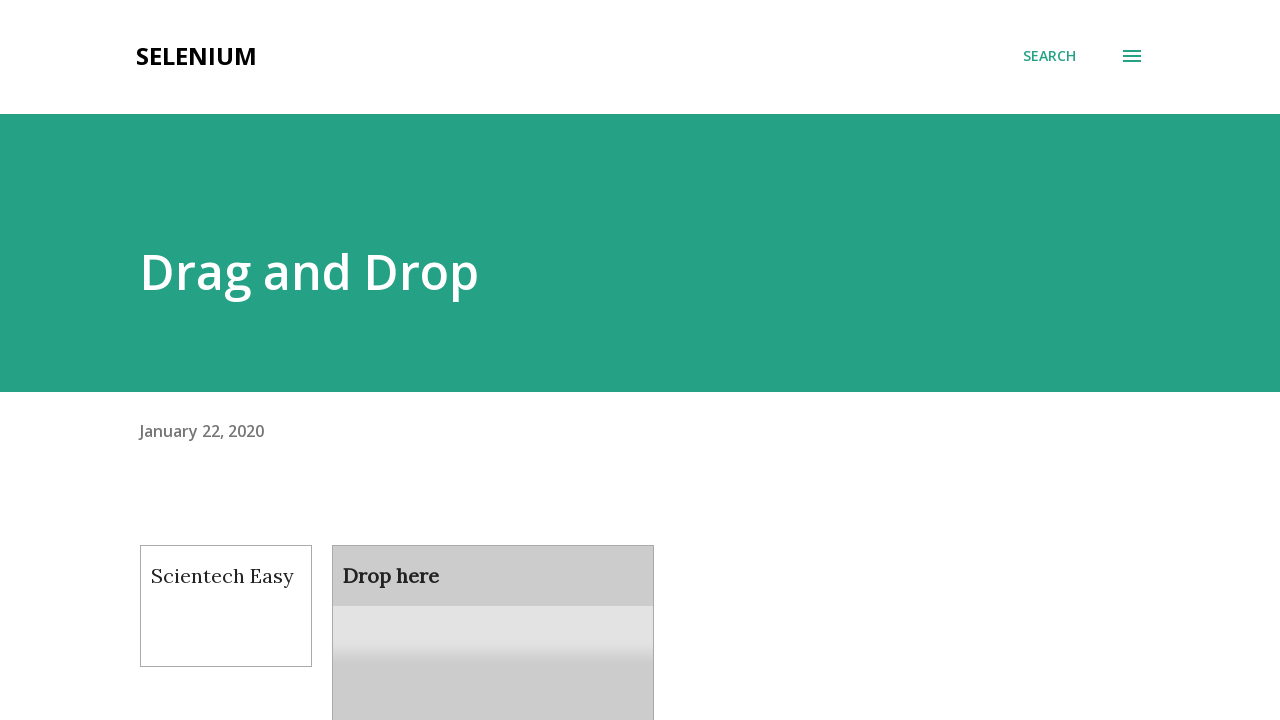

Clicked on search expand element at (1050, 56) on xpath=//div[@class='search-expand-text']
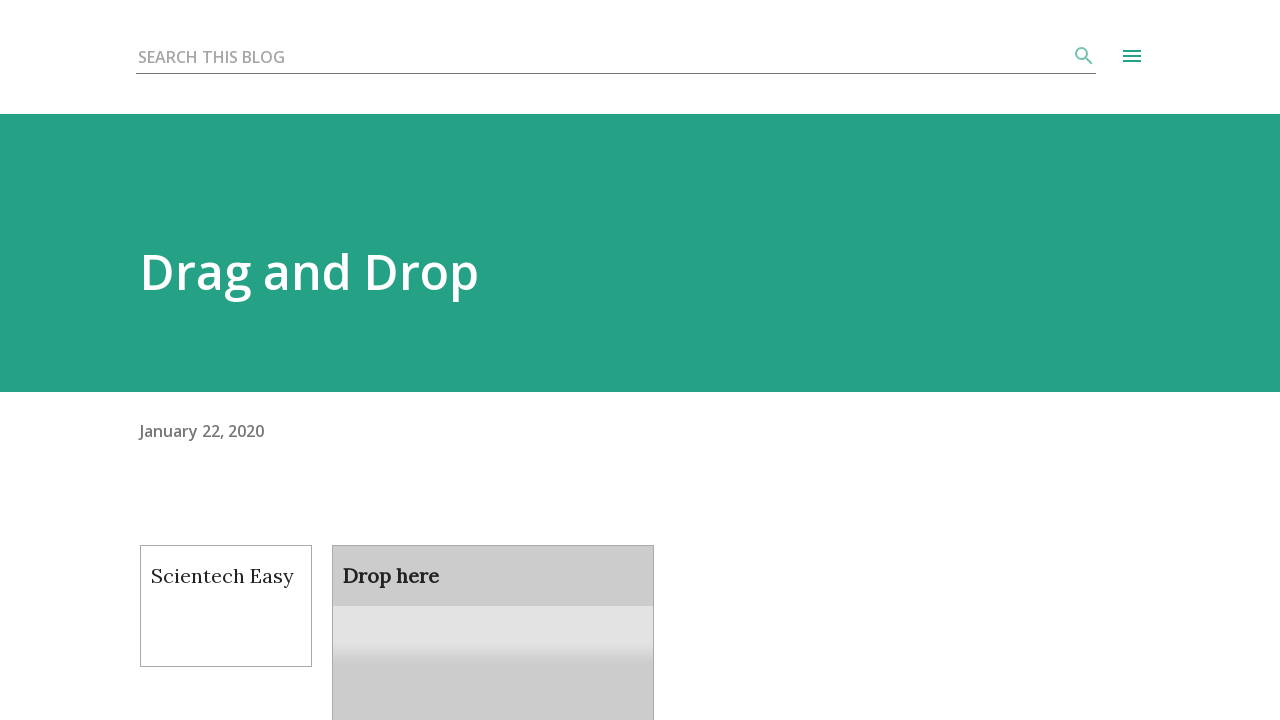

Typed 'SELENIUM' in uppercase using keyboard
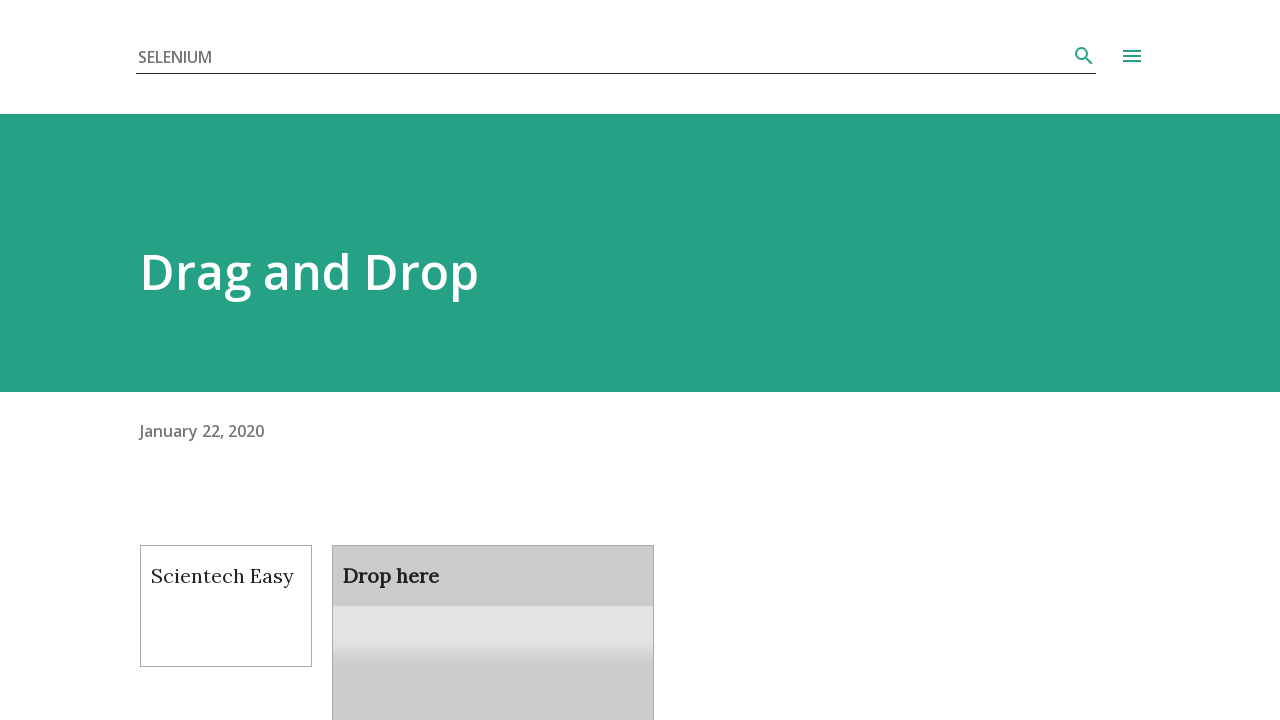

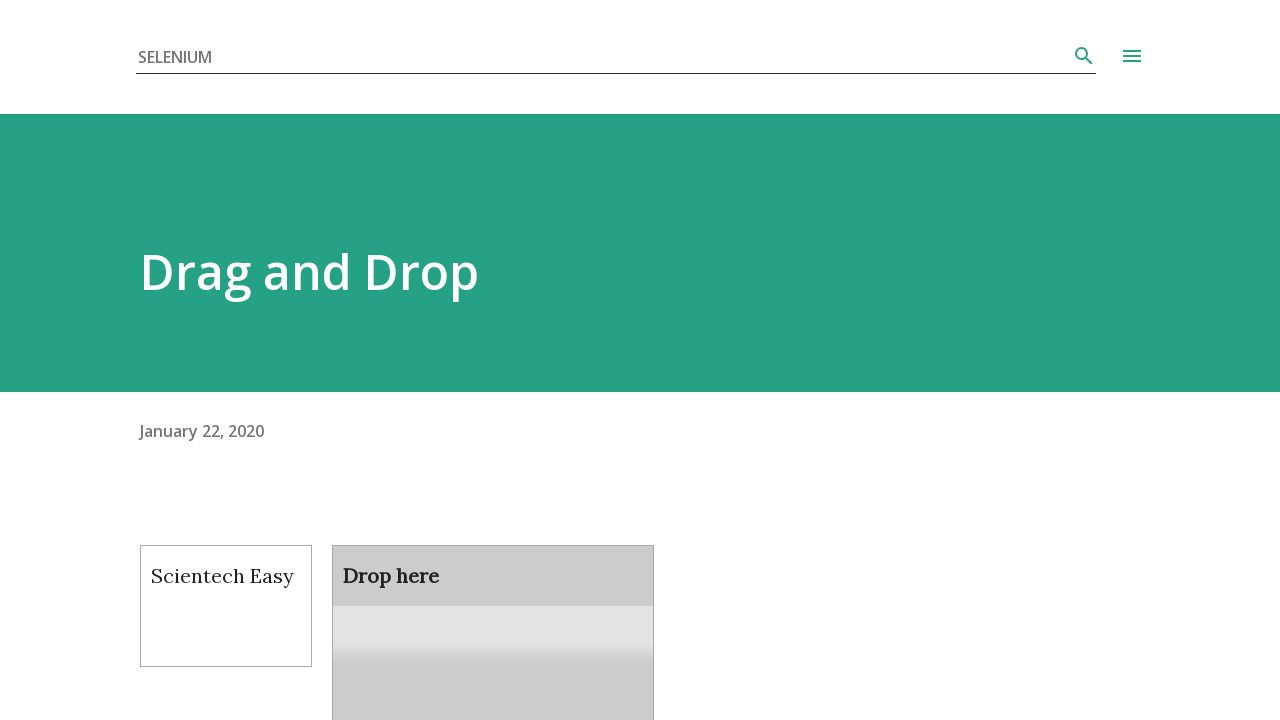